Tests a number input form by entering a number, clicking submit, and verifying the result message either in an error element or an alert dialog

Starting URL: https://kristinek.github.io/site/tasks/enter_a_number

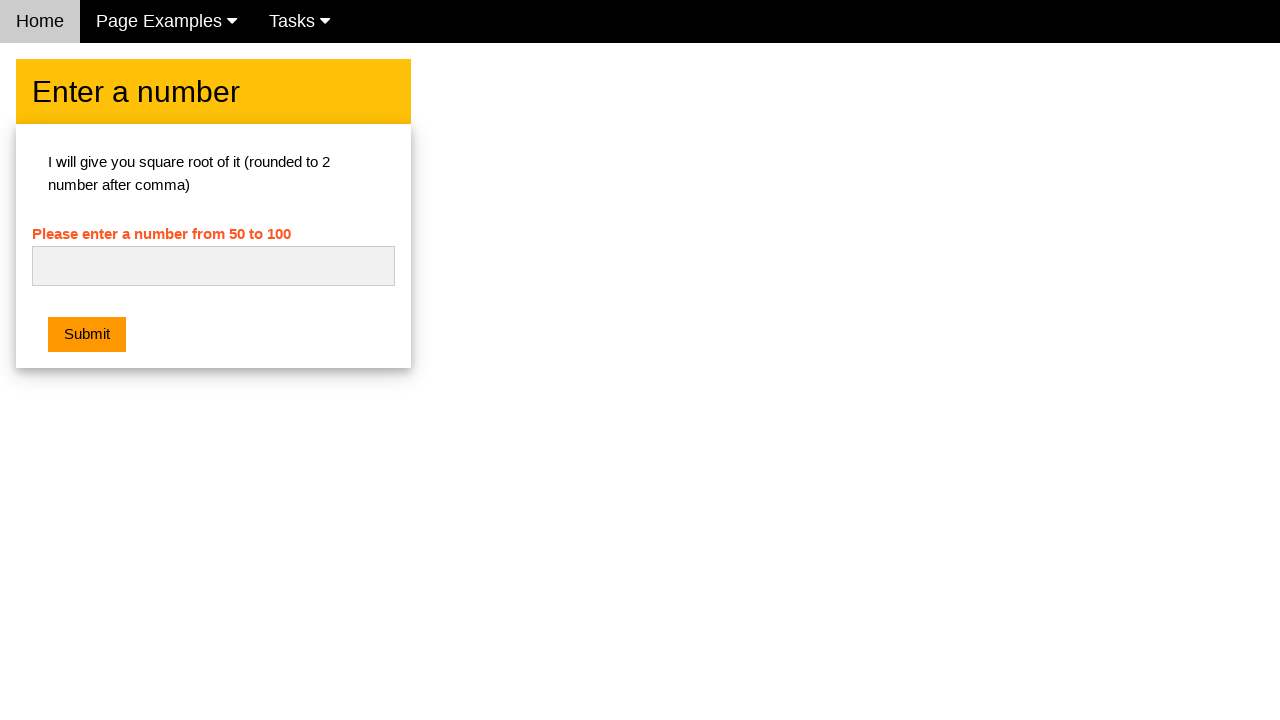

Filled number input field with '42' on input[type='text']
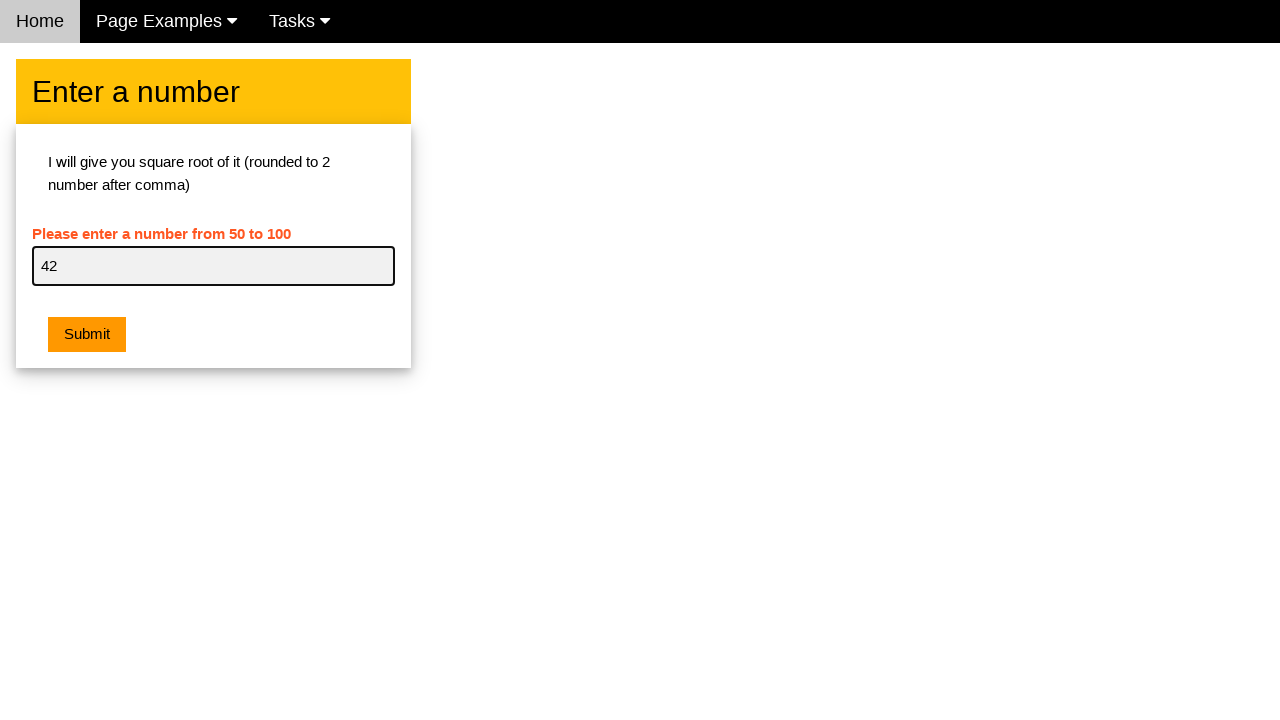

Clicked Submit button at (87, 335) on button[type='button']
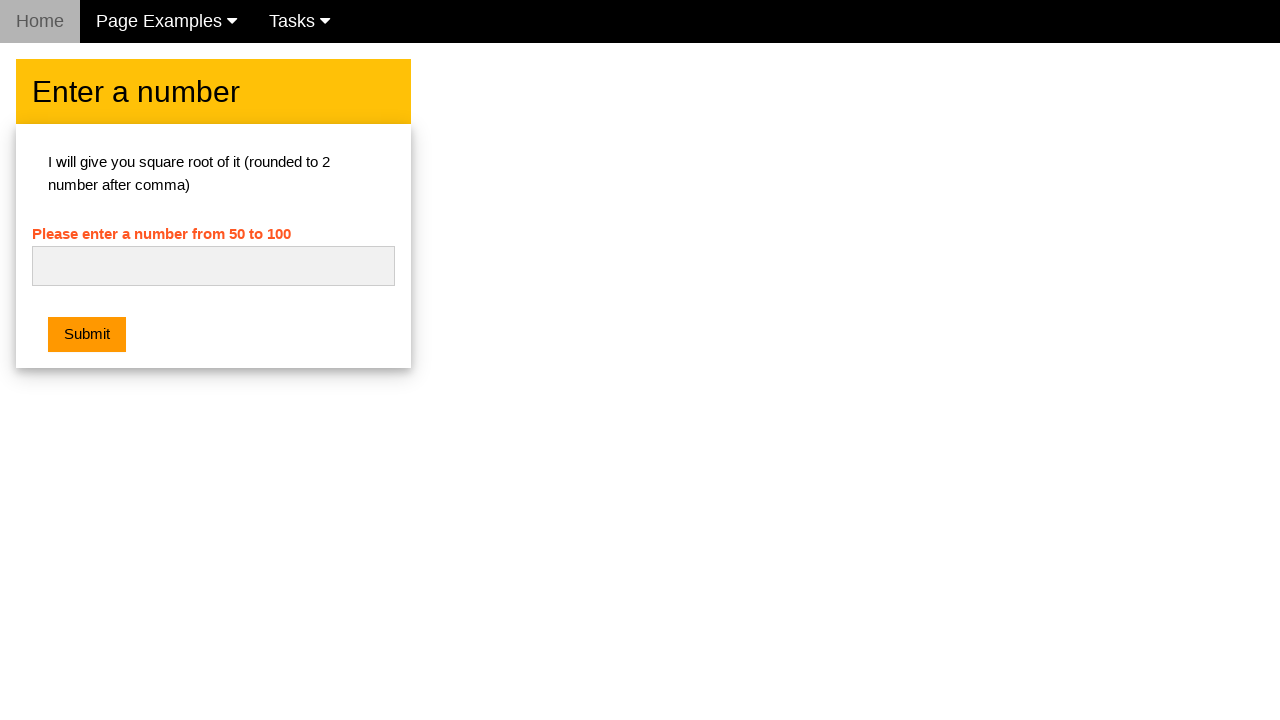

Located error element
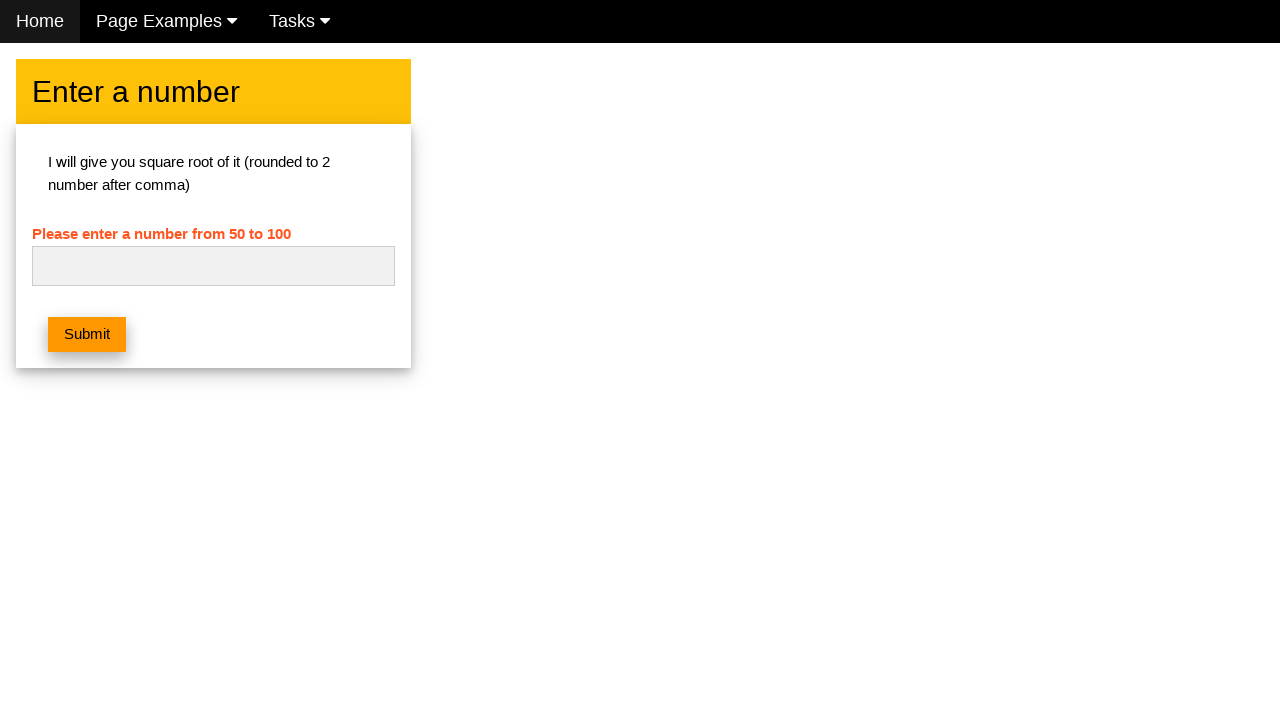

Set up dialog handler to accept alerts
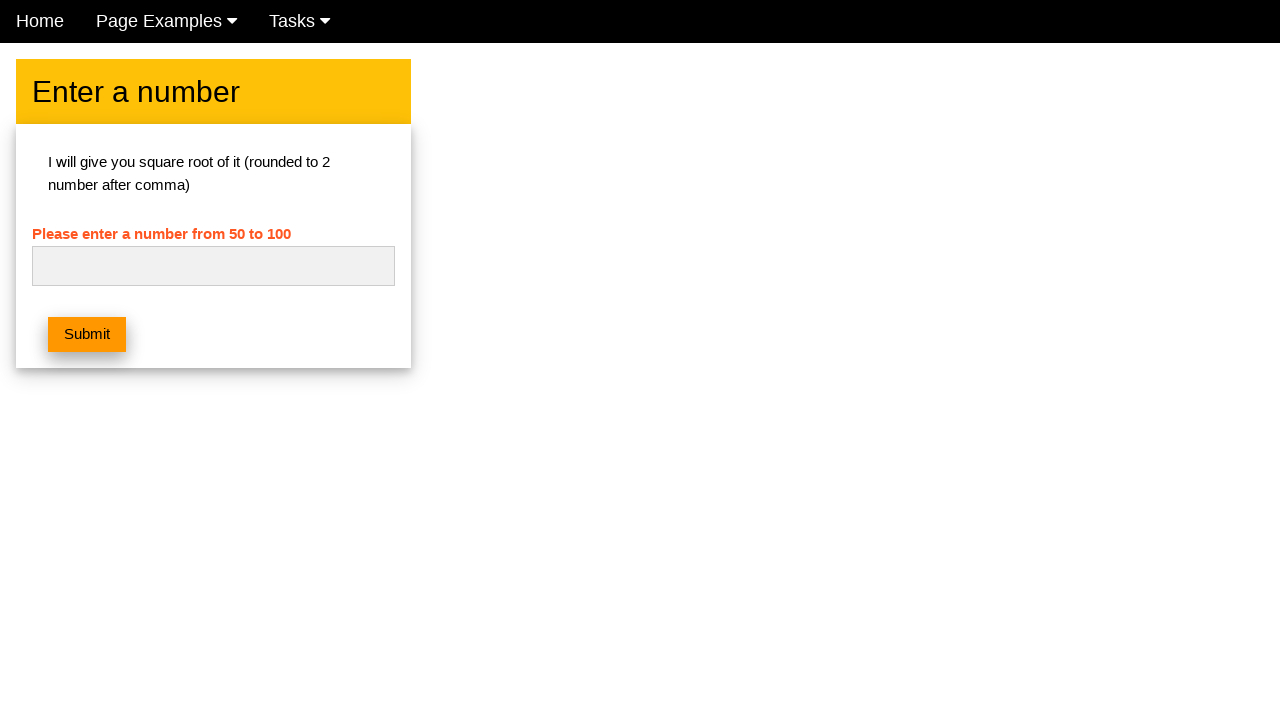

Waited 500ms for alert dialog to appear
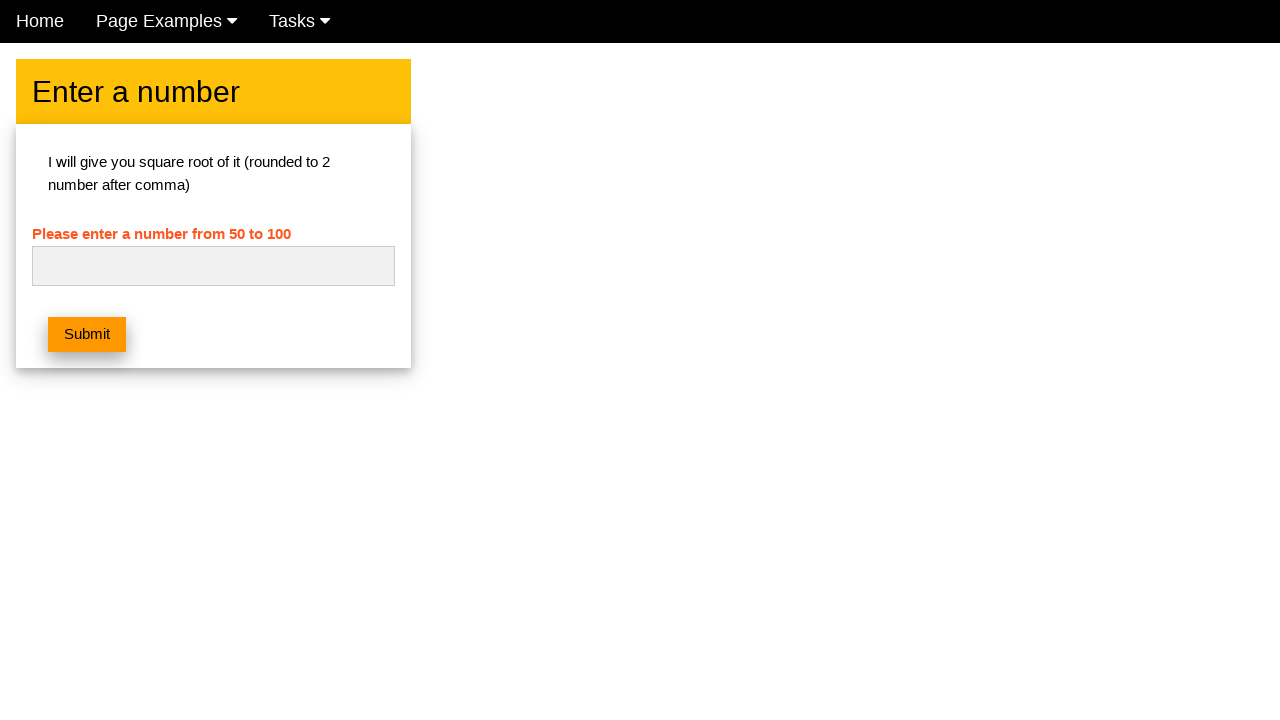

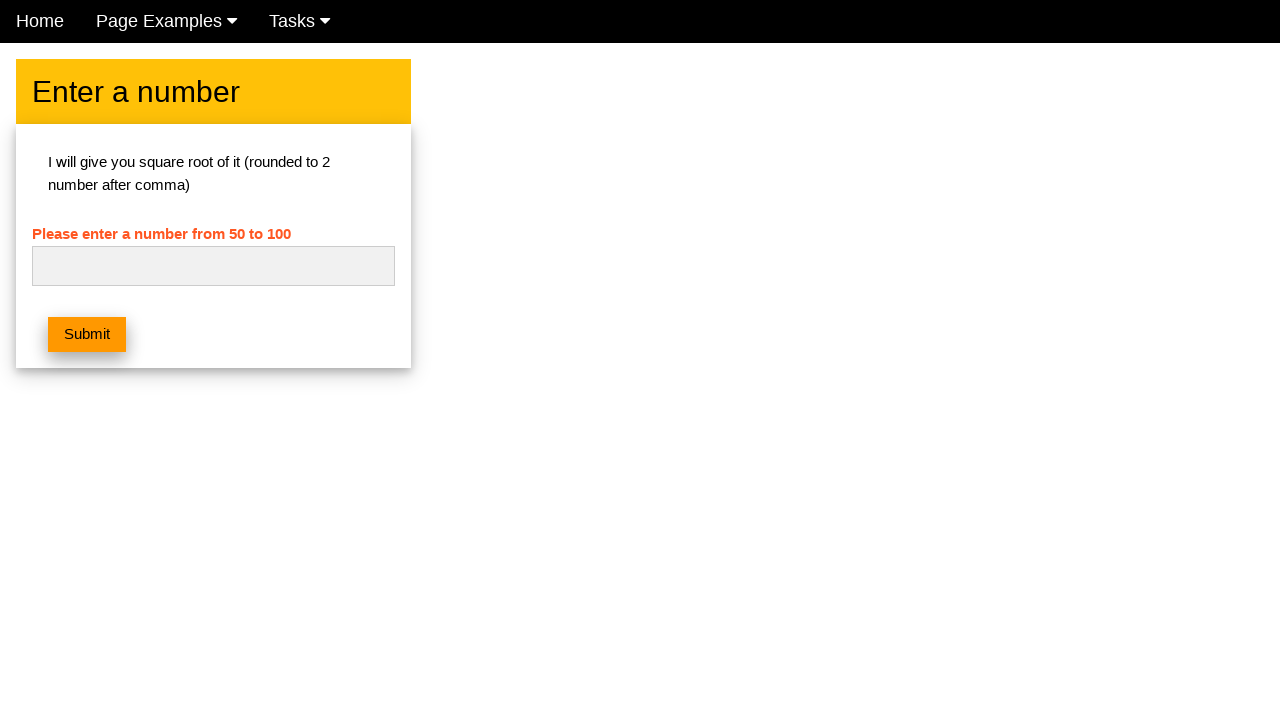